Tests checkbox and radio button interactions using the check() method to select various form controls

Starting URL: https://zimaev.github.io/checks-radios/

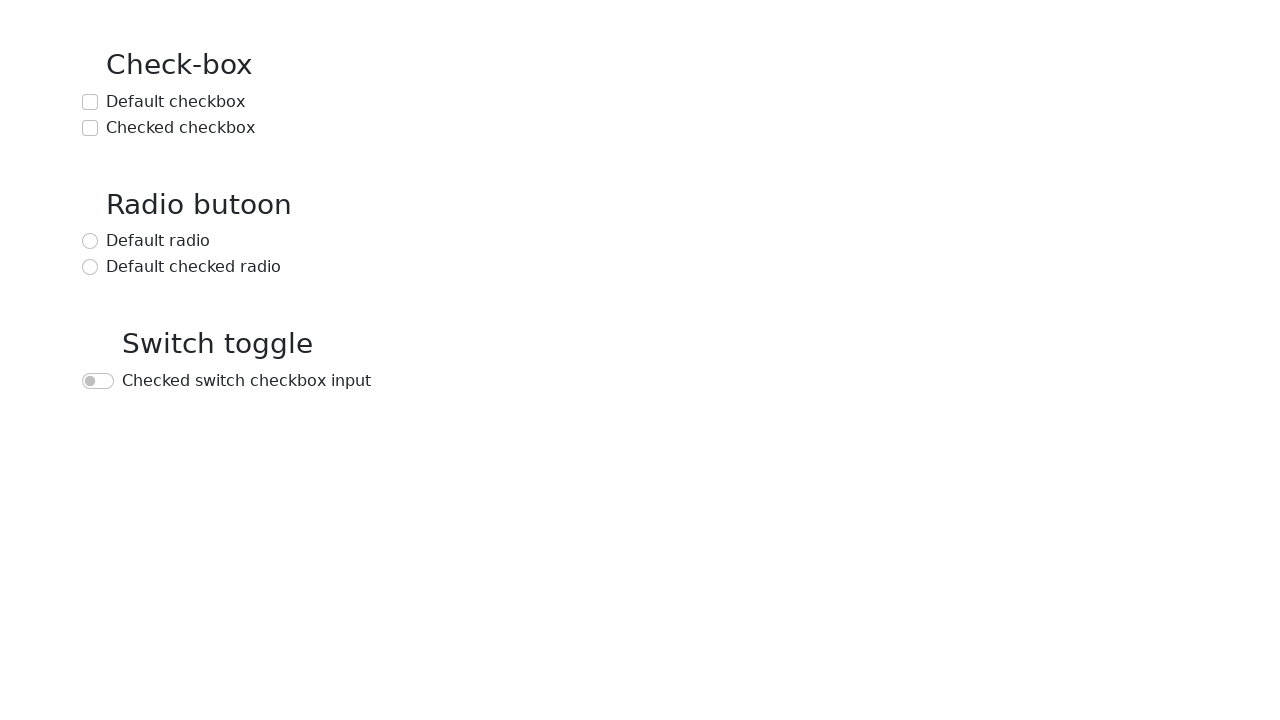

Checked the default checkbox at (176, 102) on text=Default checkbox
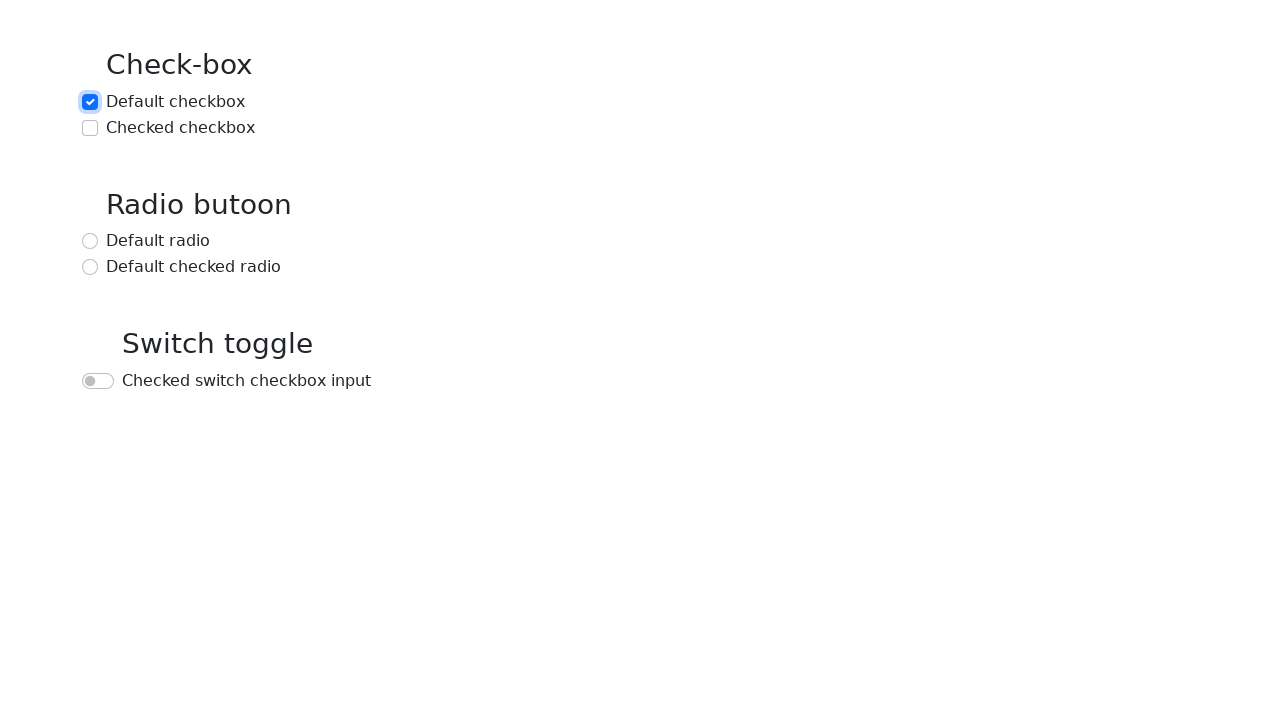

Checked the already checked checkbox at (180, 128) on text=Checked checkbox
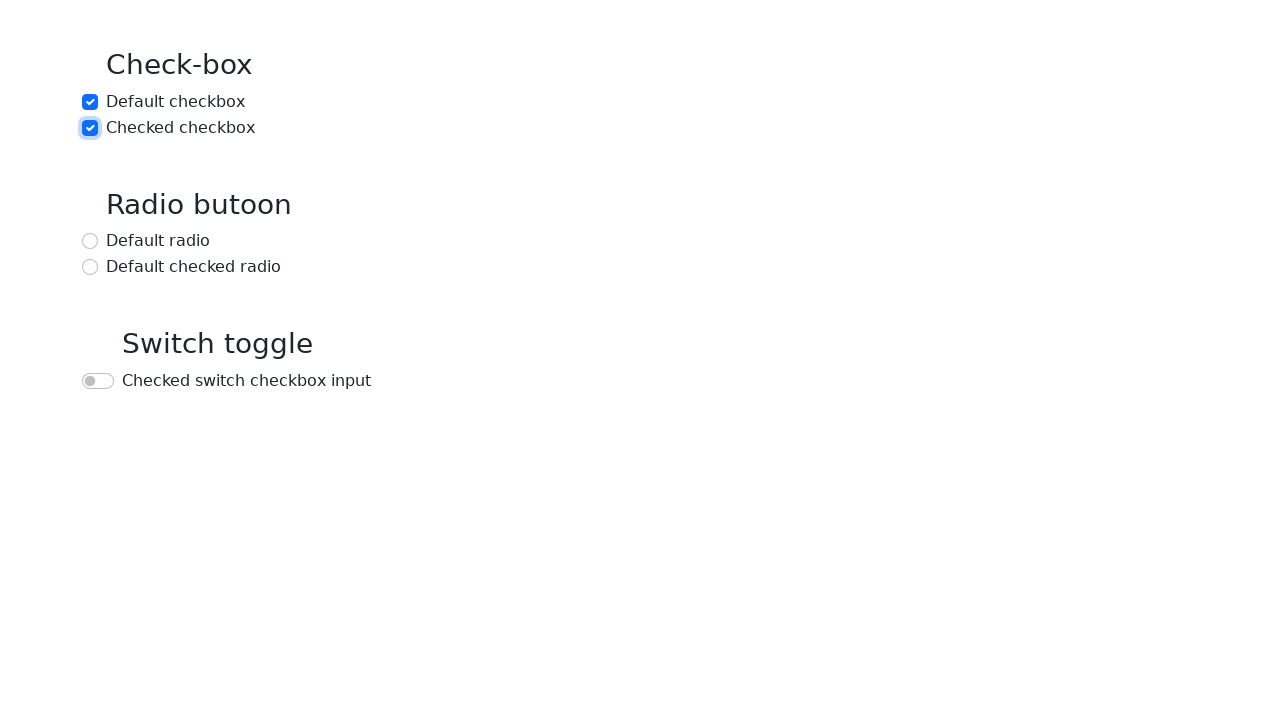

Checked the default radio button at (158, 241) on text=Default radio
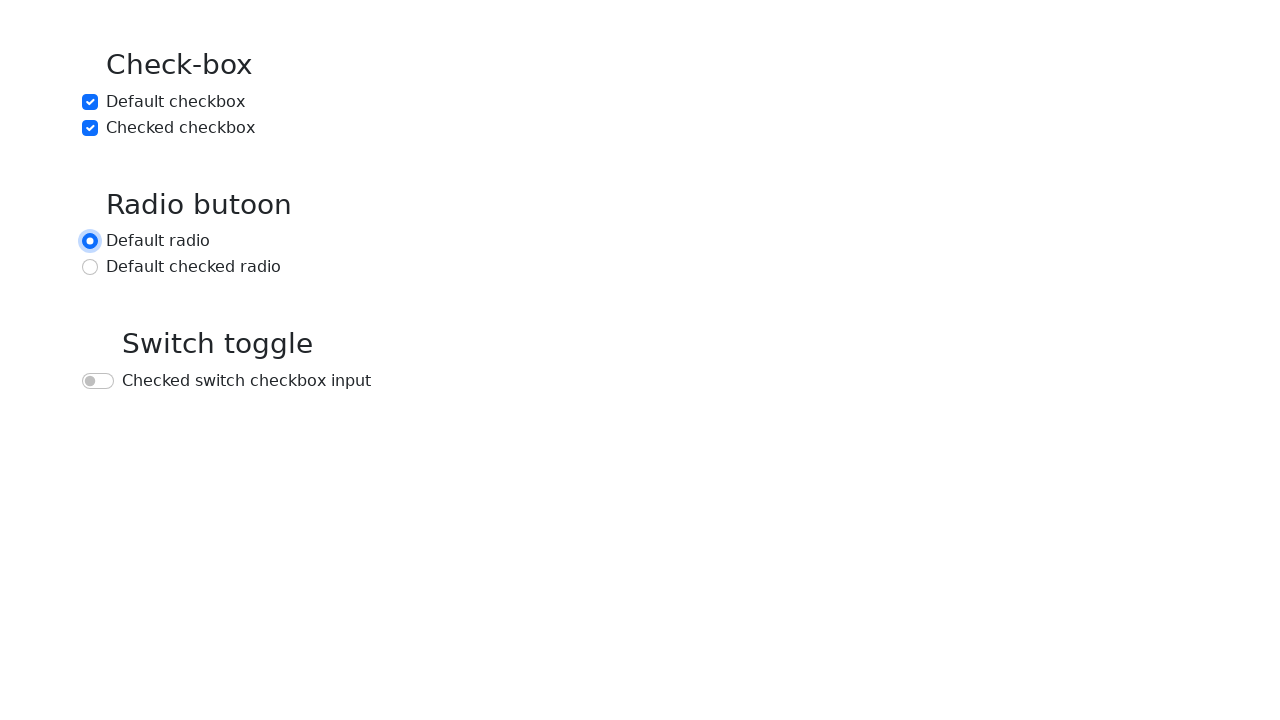

Checked the default checked radio button at (194, 267) on text=Default checked radio
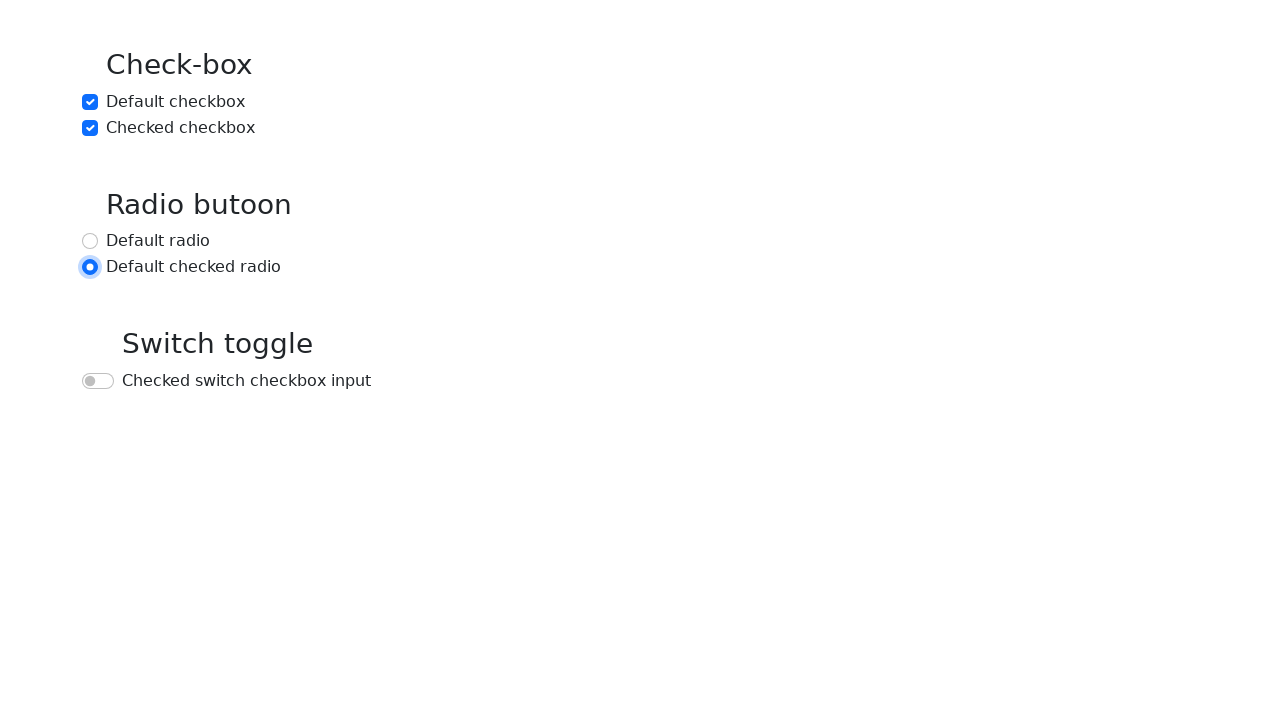

Checked the switch checkbox input at (246, 381) on text=Checked switch checkbox input
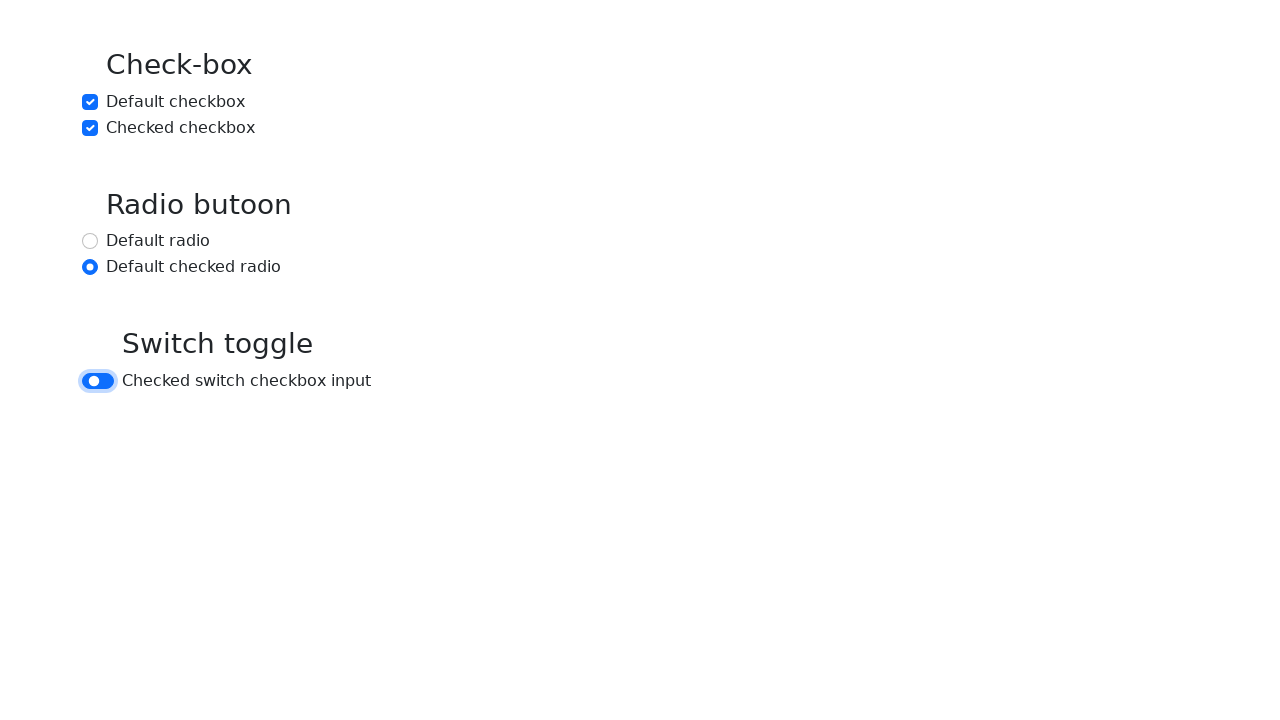

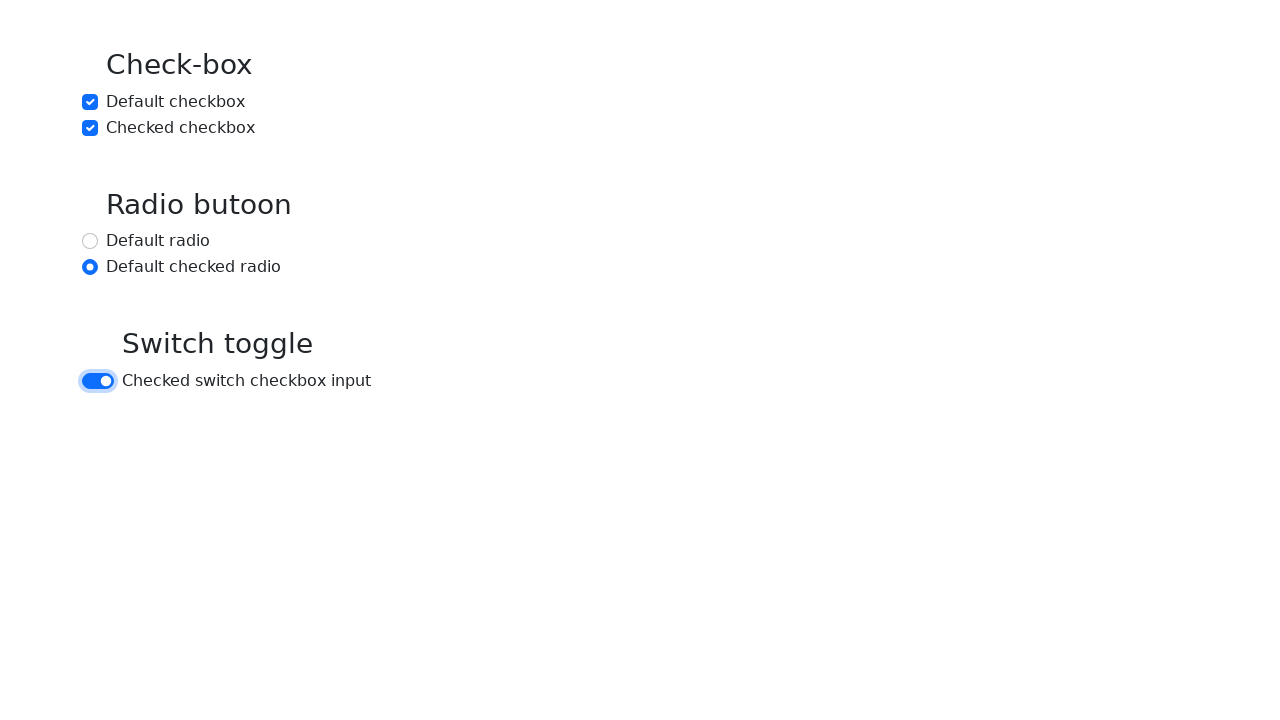